Tests adding specific vegetables (Cucumber, Brocolli, Carrot, Beetroot) to a shopping cart on an e-commerce practice site by finding products and clicking their "Add to Cart" buttons

Starting URL: https://rahulshettyacademy.com/seleniumPractise/

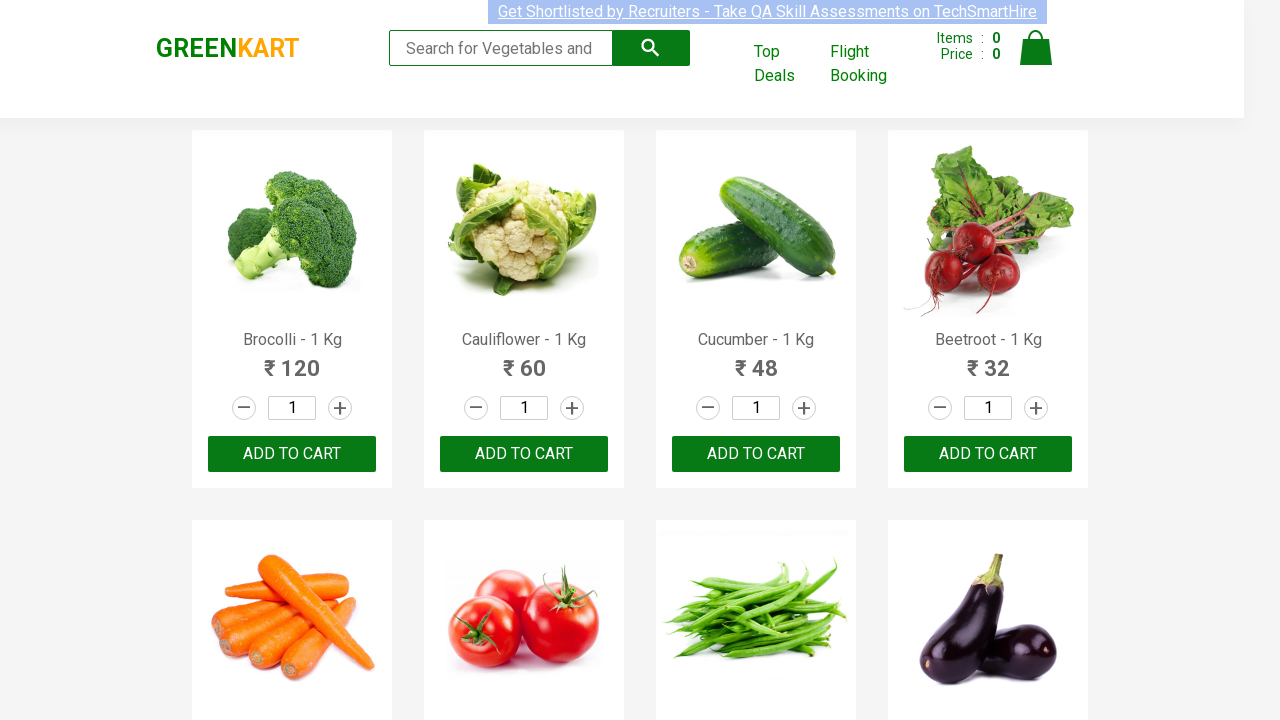

Waited for product names to load on the page
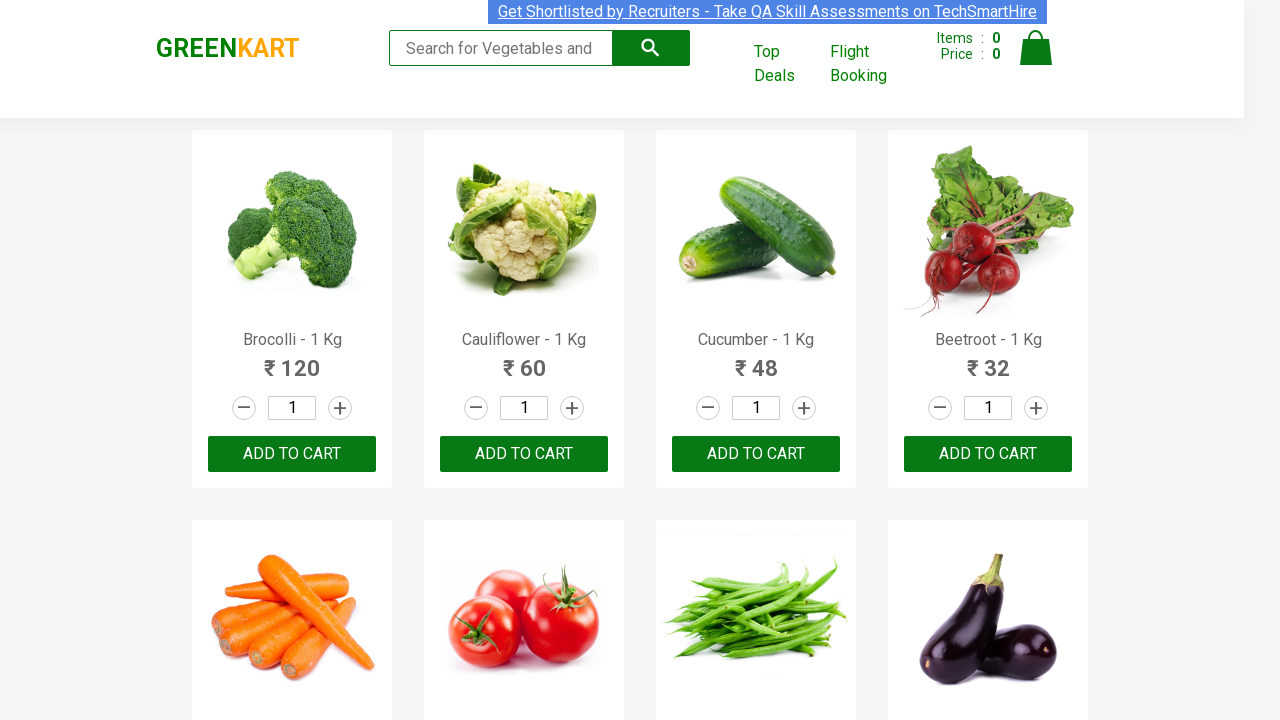

Retrieved all product elements from the page
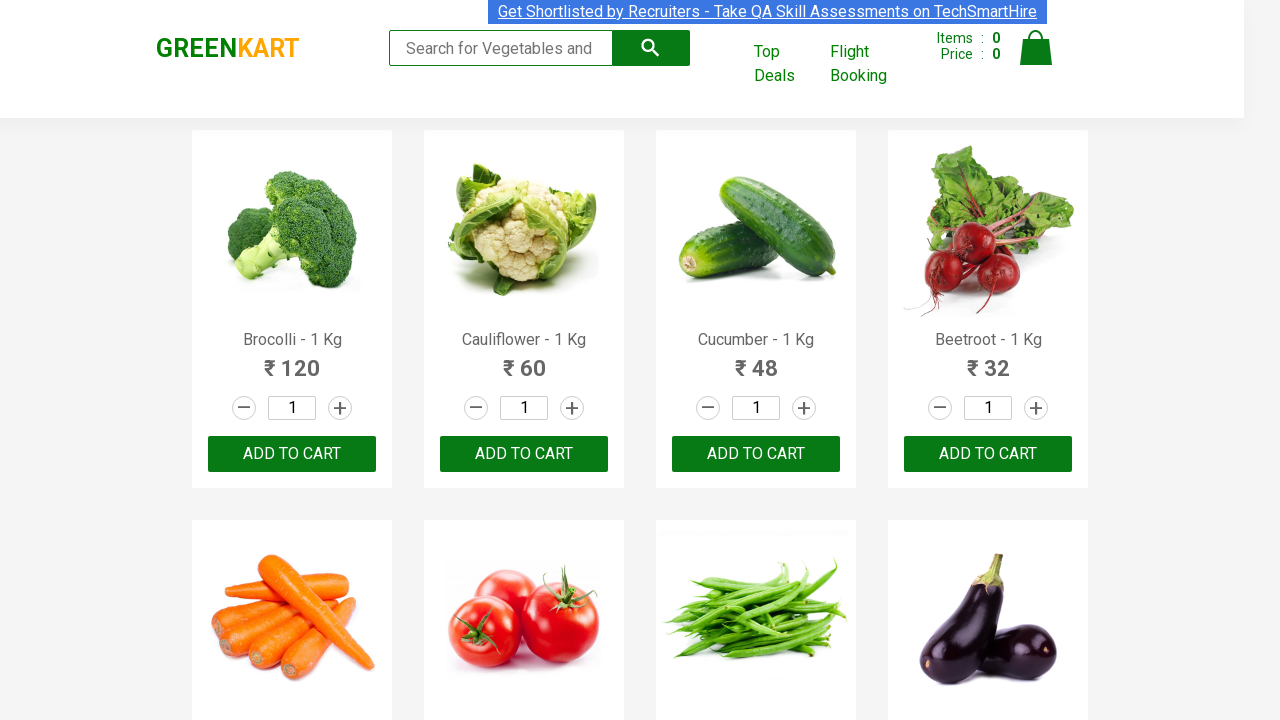

Clicked 'Add to Cart' button for Brocolli at (292, 454) on xpath=//div[@class='product-action']/button >> nth=0
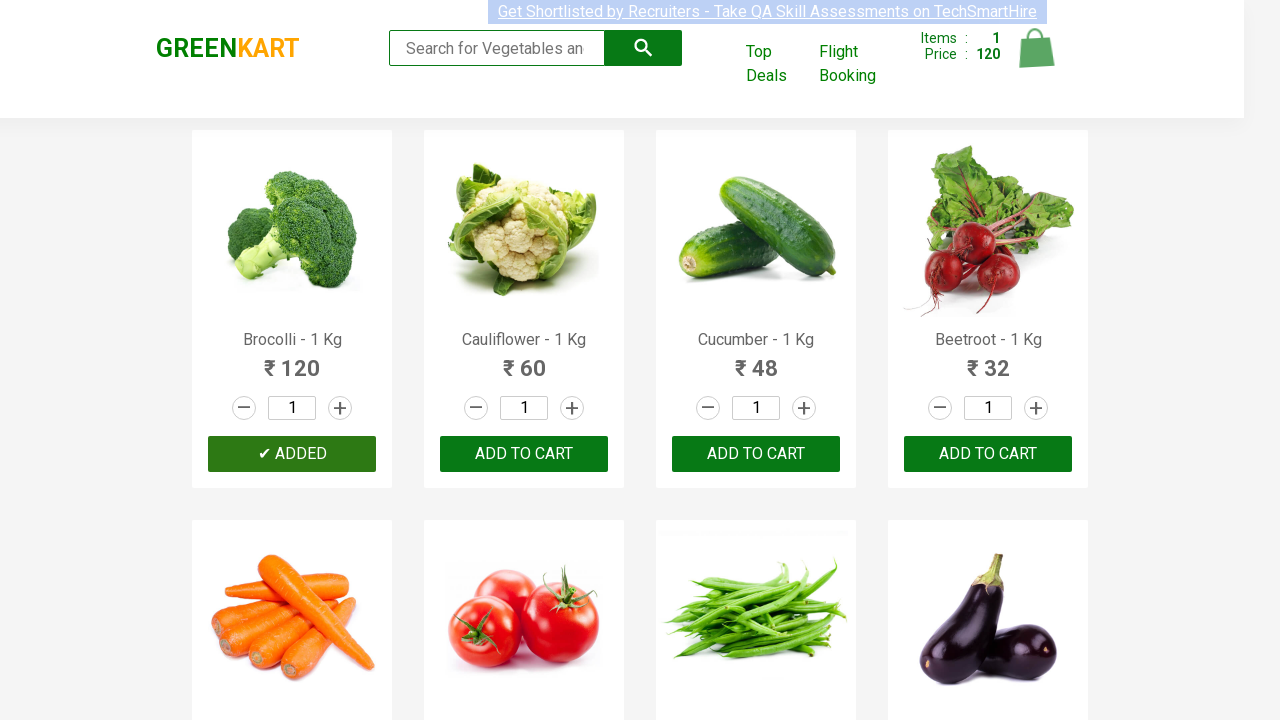

Clicked 'Add to Cart' button for Cucumber at (756, 454) on xpath=//div[@class='product-action']/button >> nth=2
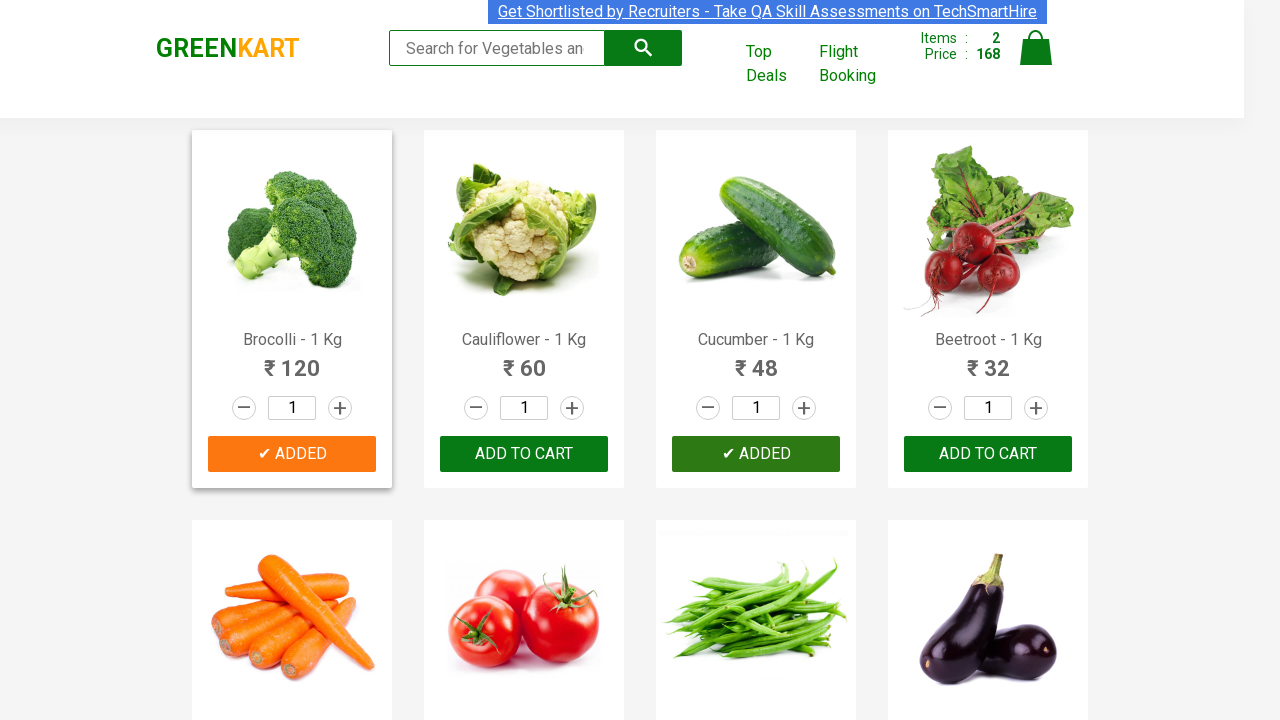

Clicked 'Add to Cart' button for Beetroot at (988, 454) on xpath=//div[@class='product-action']/button >> nth=3
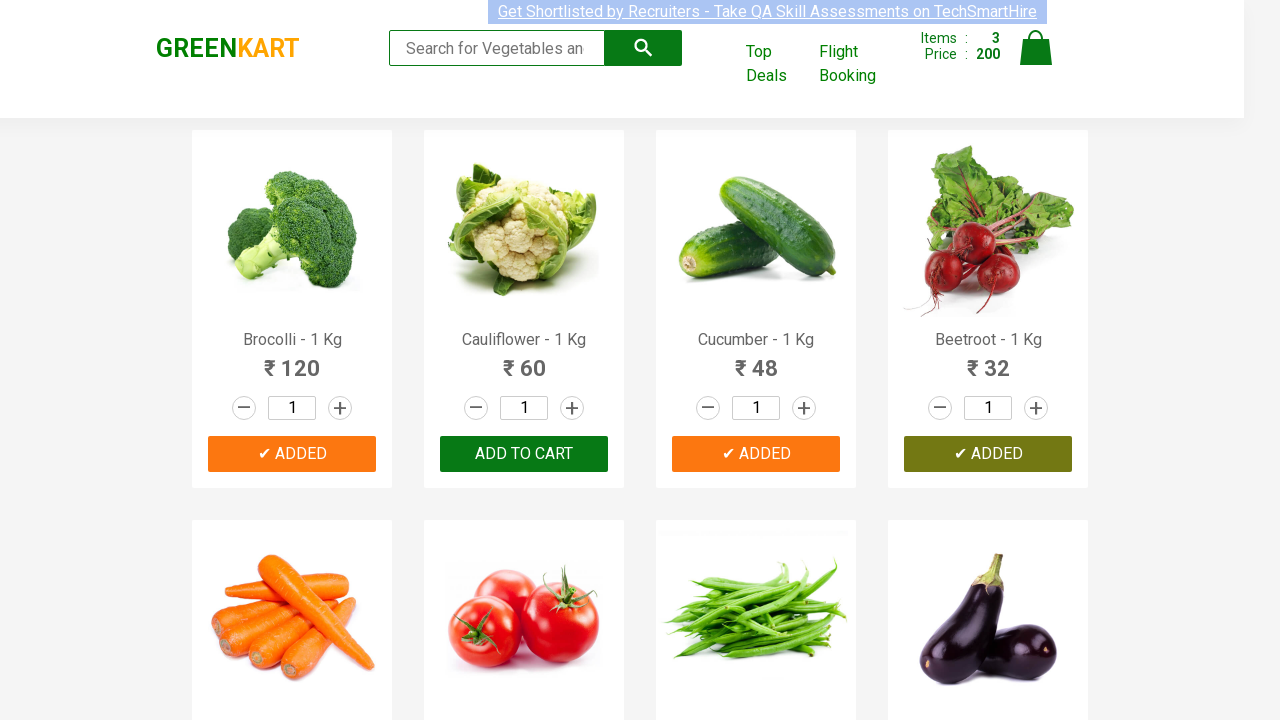

Clicked 'Add to Cart' button for Carrot at (292, 360) on xpath=//div[@class='product-action']/button >> nth=4
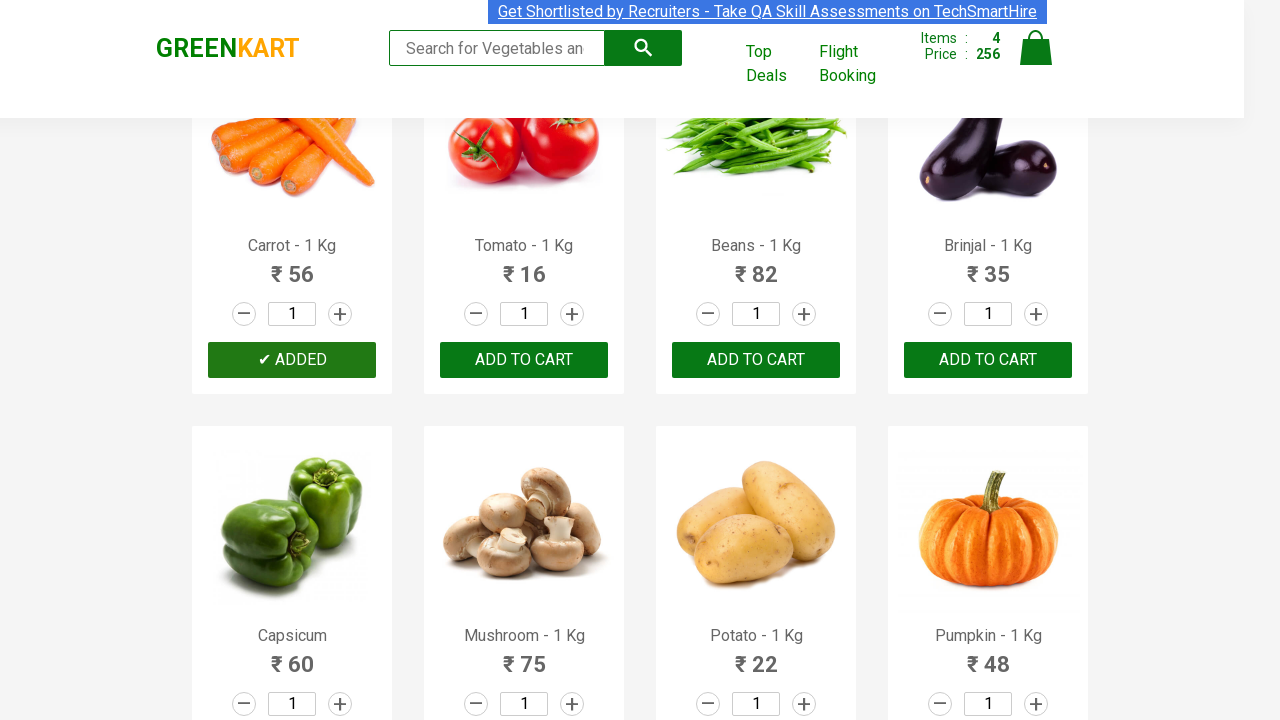

All required vegetables (Cucumber, Brocolli, Carrot, Beetroot) have been added to cart
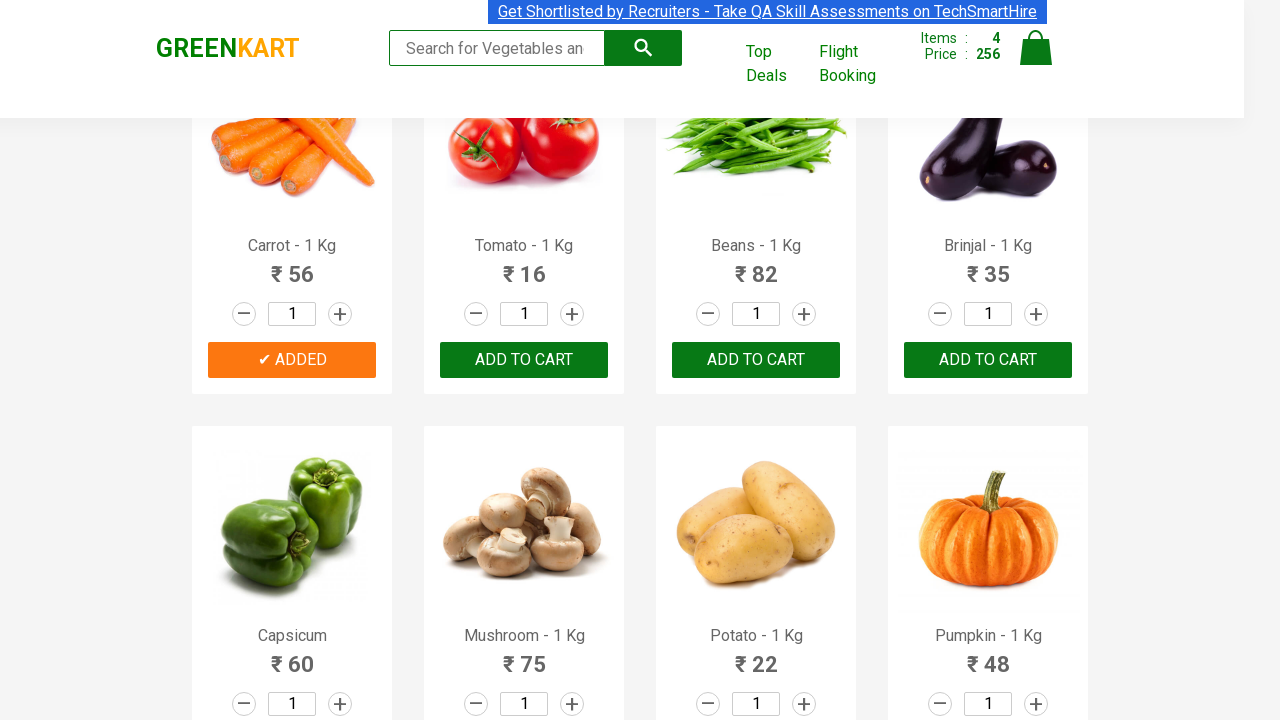

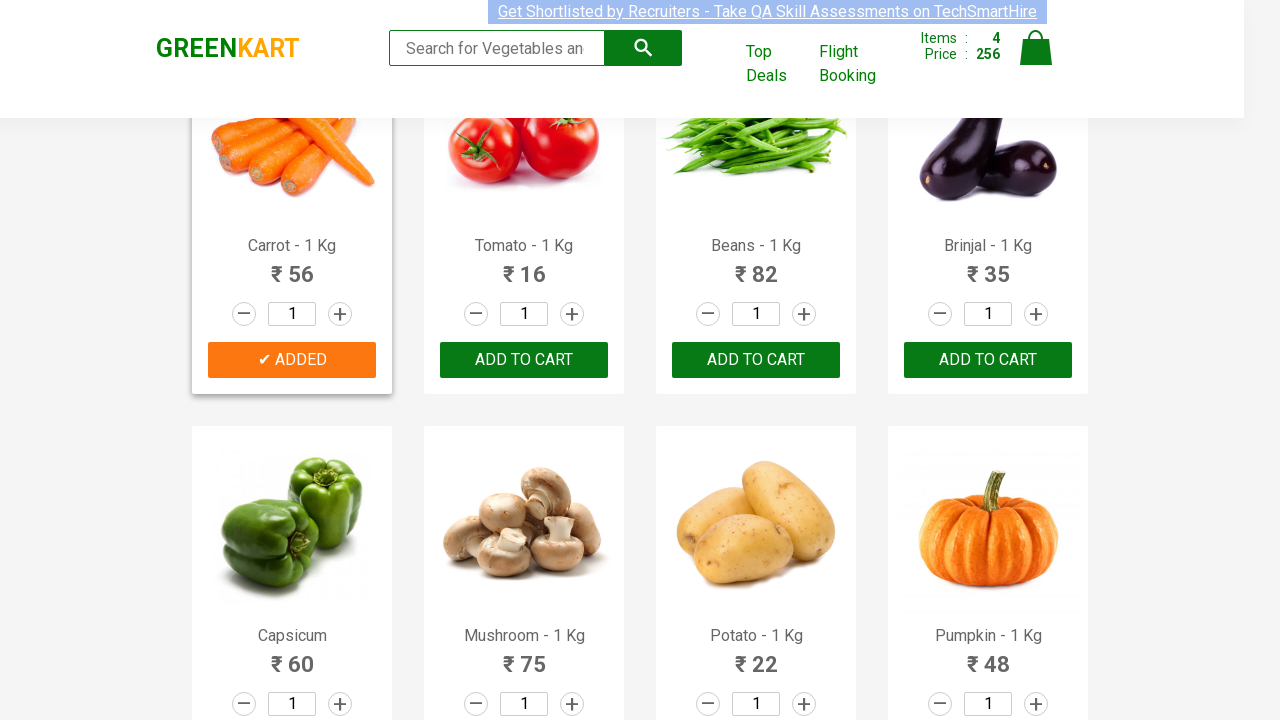